Tests the flight search functionality by clicking the "Find Flights" button and verifying the flights results page loads with the expected header.

Starting URL: https://blazedemo.com/

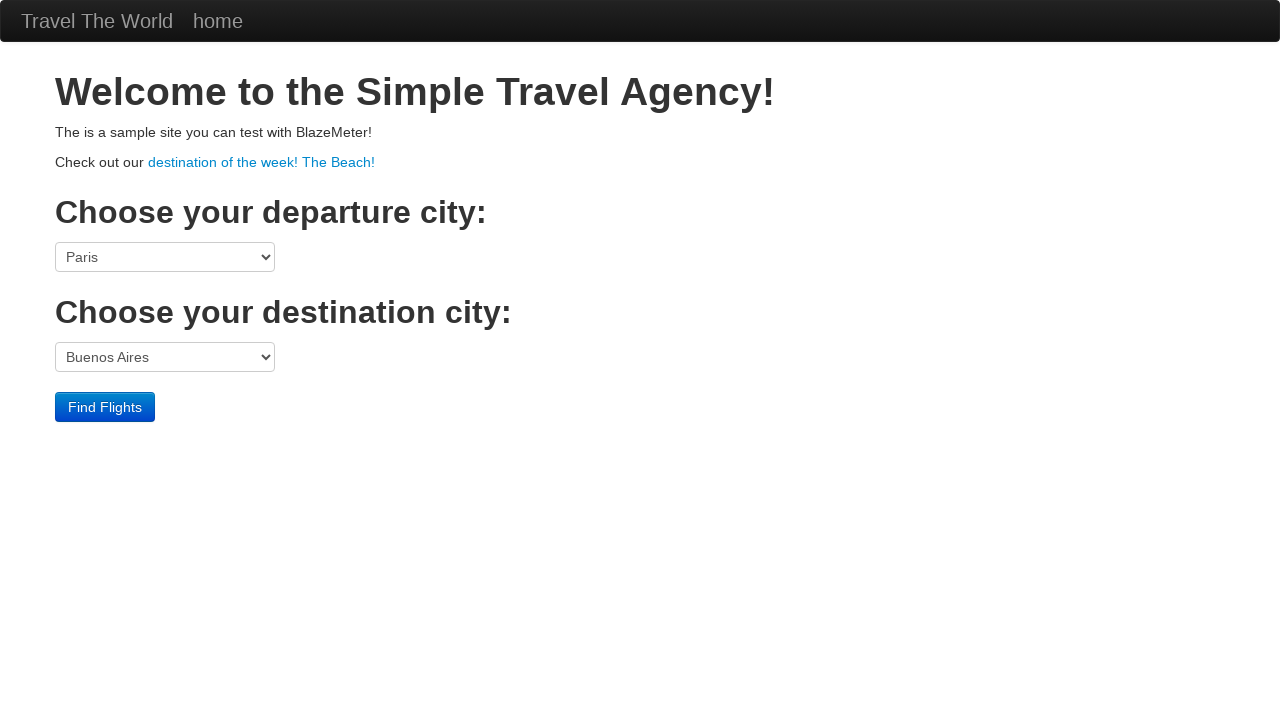

Clicked the 'Find Flights' button at (105, 407) on input[type='submit'][value='Find Flights']
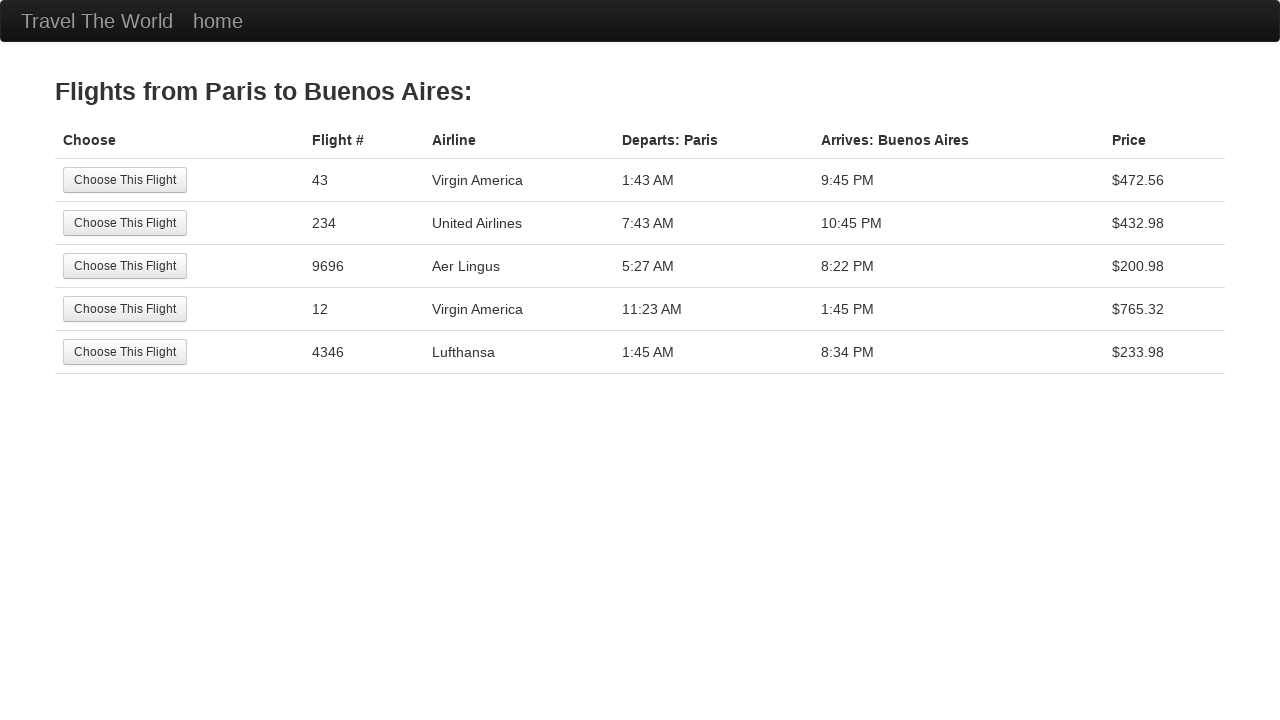

Flights results page loaded with expected header 'Flights from Paris to Buenos Aires:'
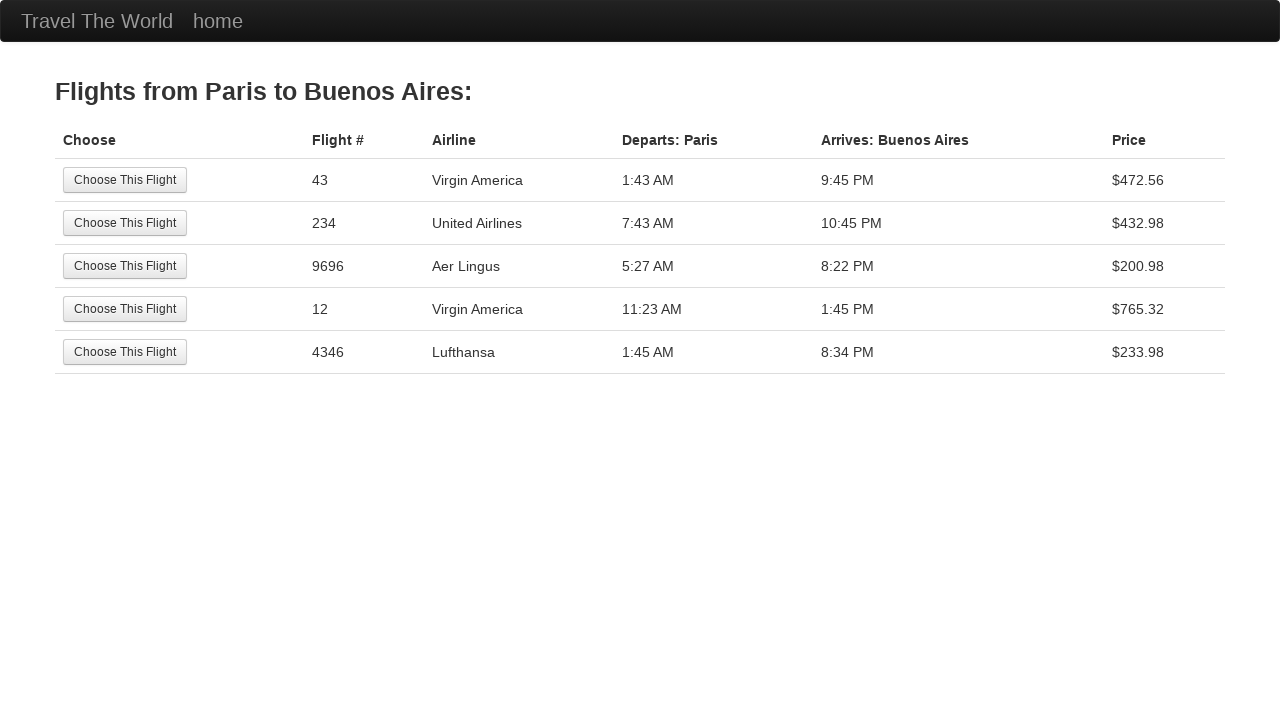

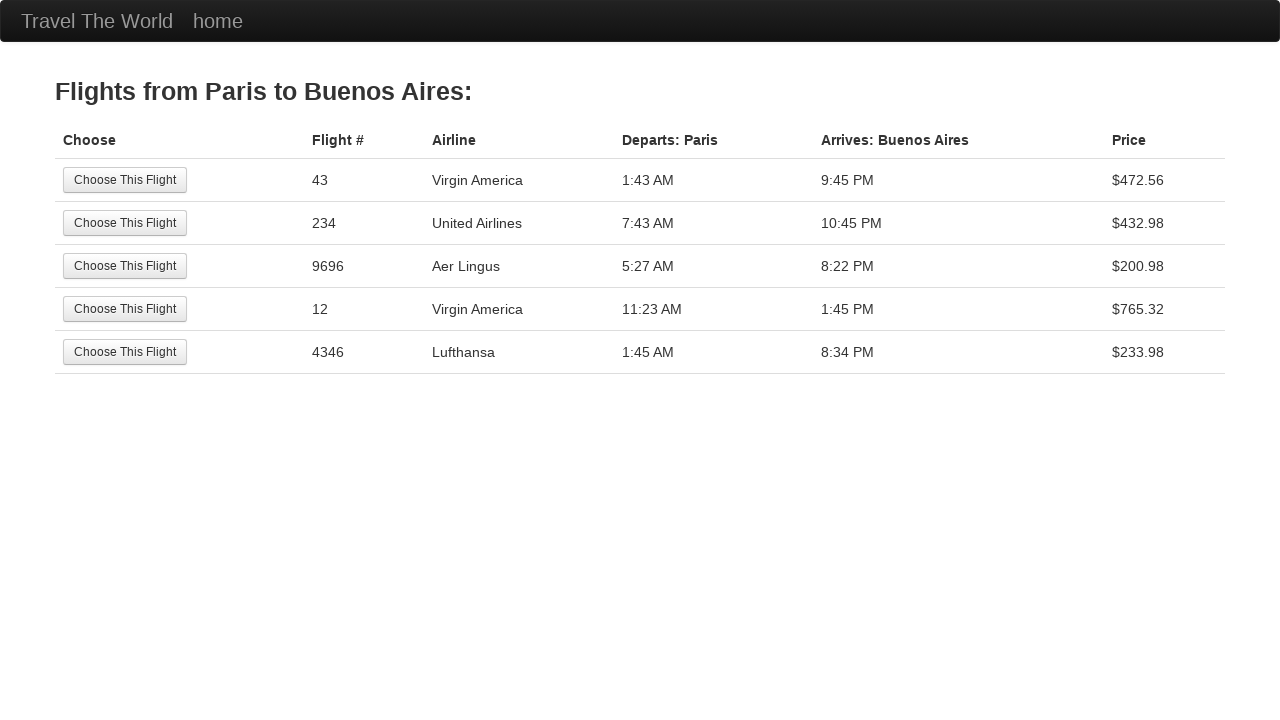